Tests hover functionality by moving the mouse cursor to the h1 heading element on a test page

Starting URL: https://testeroprogramowania.github.io/selenium/basics.html

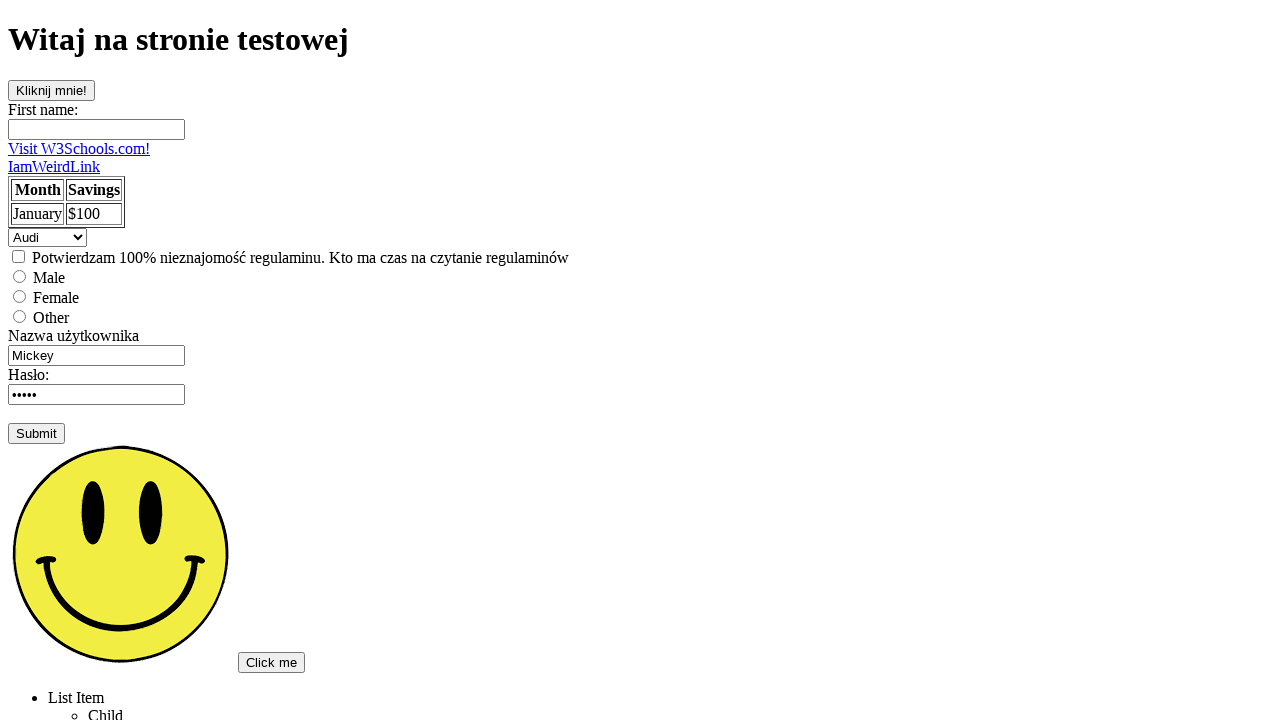

Navigated to test page
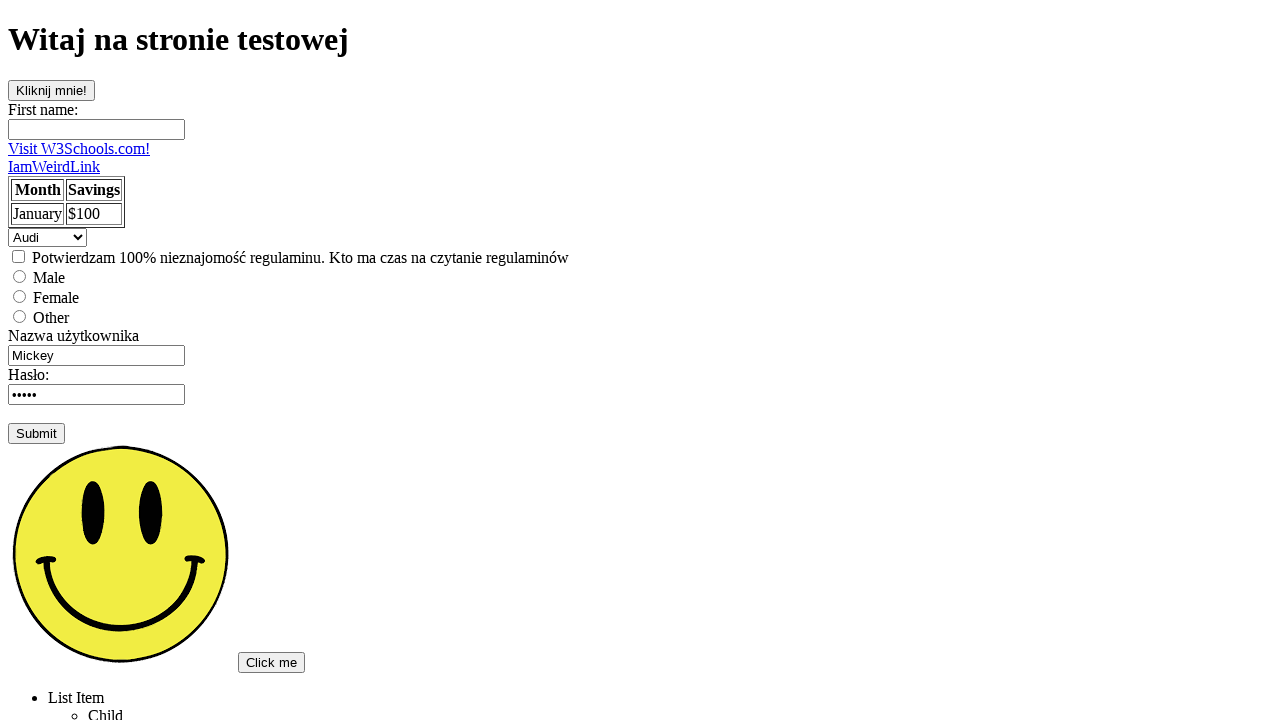

Hovered over h1 heading element at (640, 40) on h1
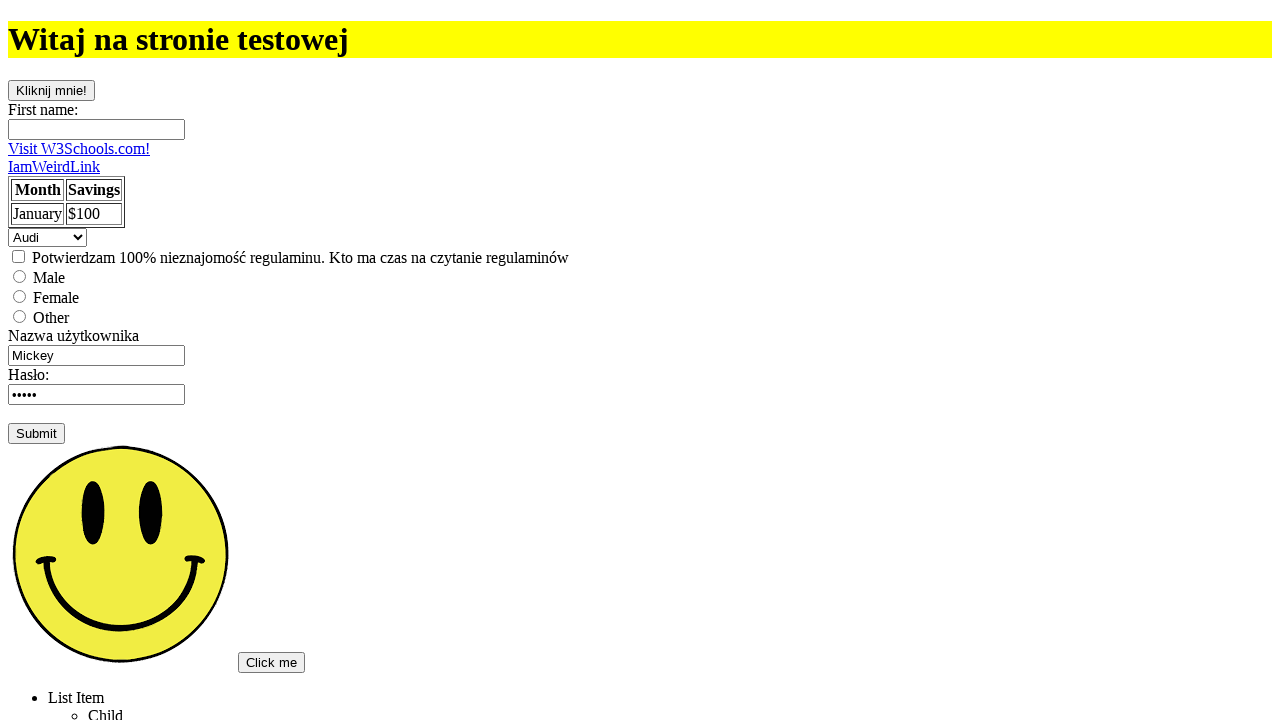

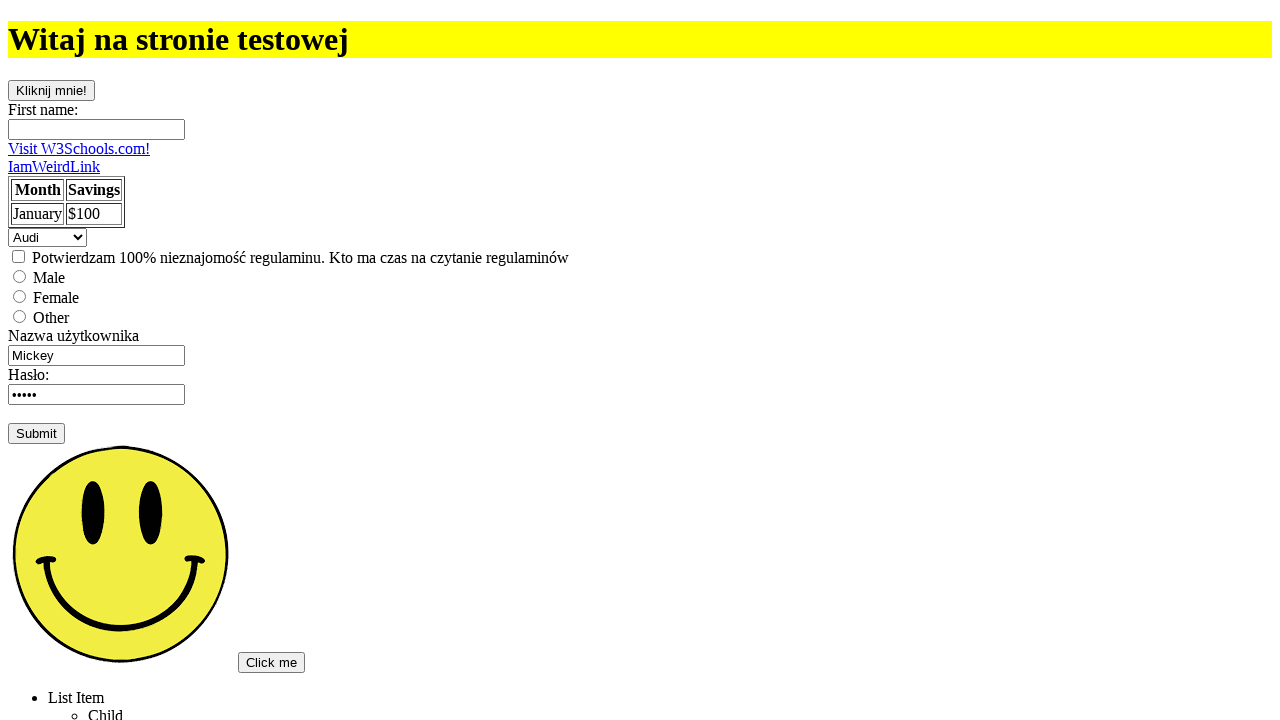